Tests working with multiple windows using a more resilient approach by storing the original window handle first, then finding the new window by exclusion, and switching between them to verify page titles.

Starting URL: https://the-internet.herokuapp.com/windows

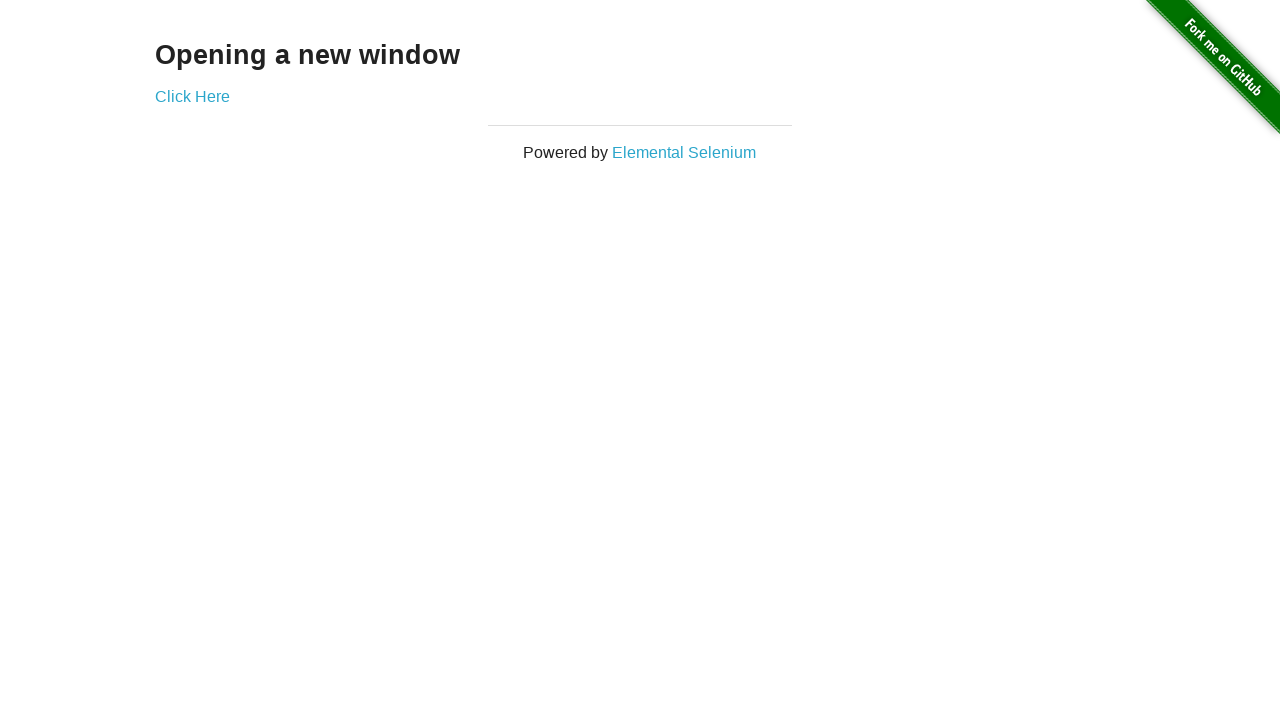

Stored reference to the original page
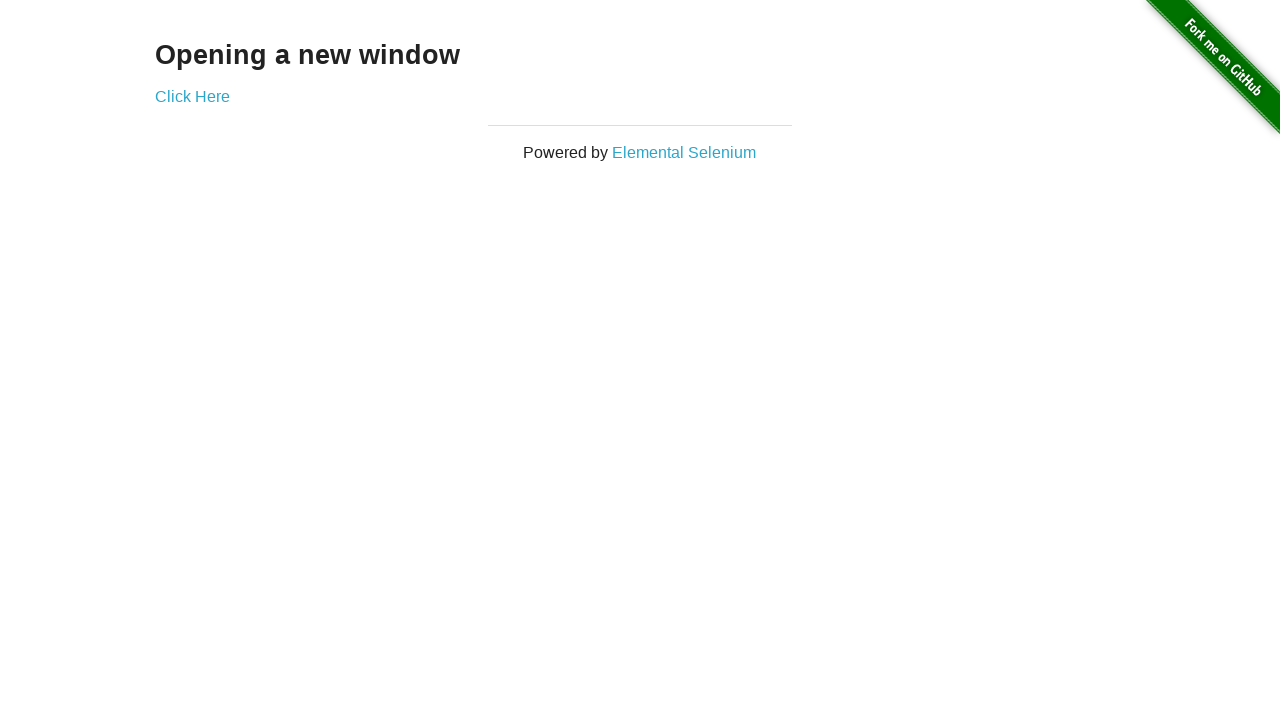

Clicked link that opens a new window at (192, 96) on .example a
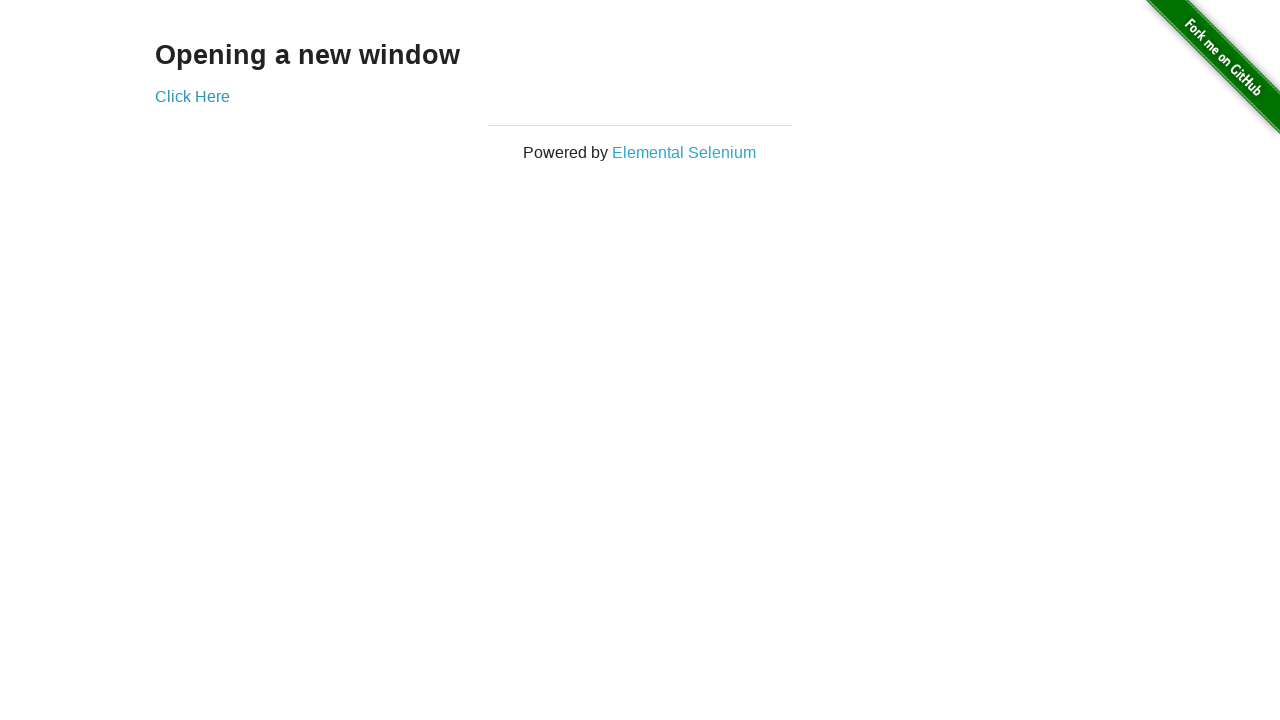

Captured the new window page object
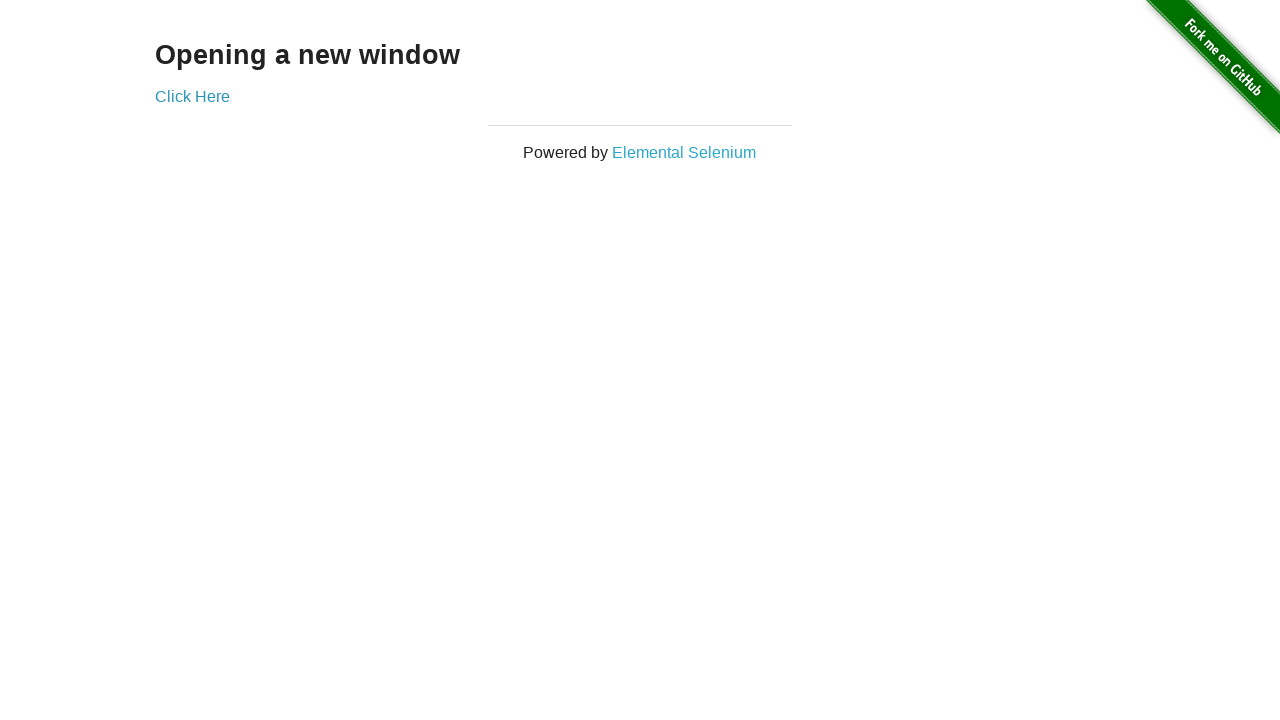

New window page loaded completely
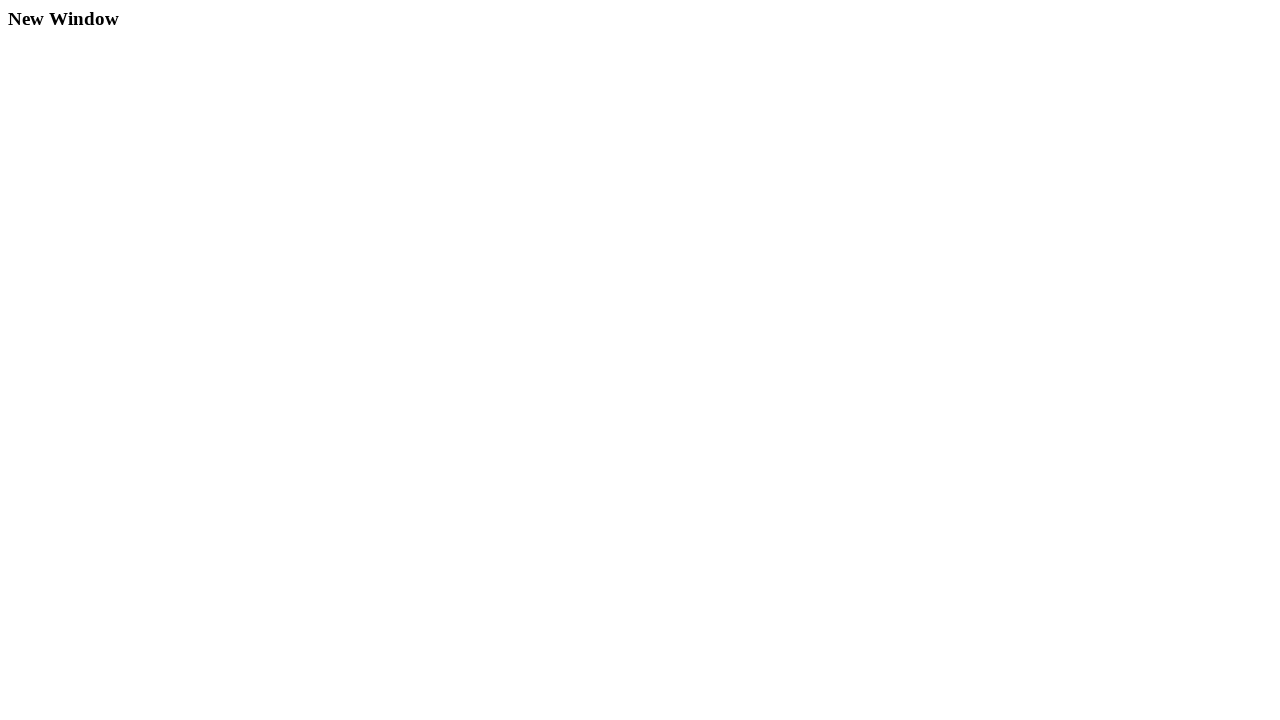

Switched to first window
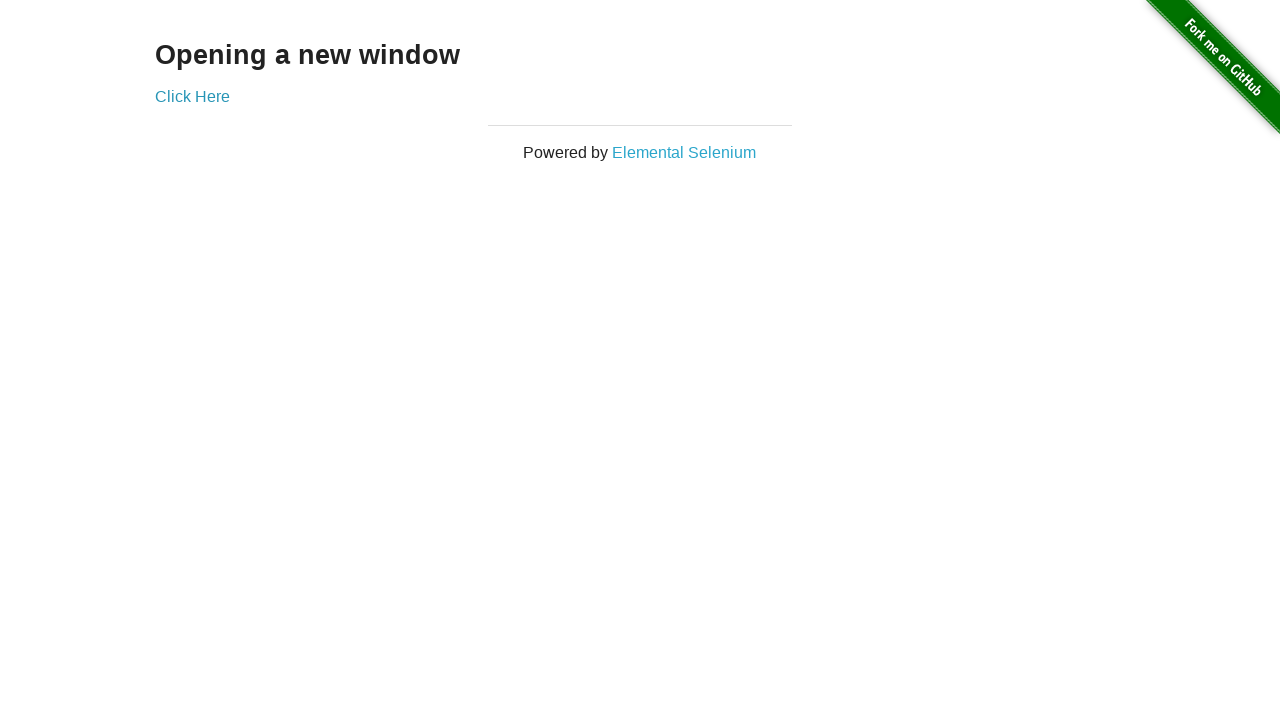

Verified first window title is not 'New Window'
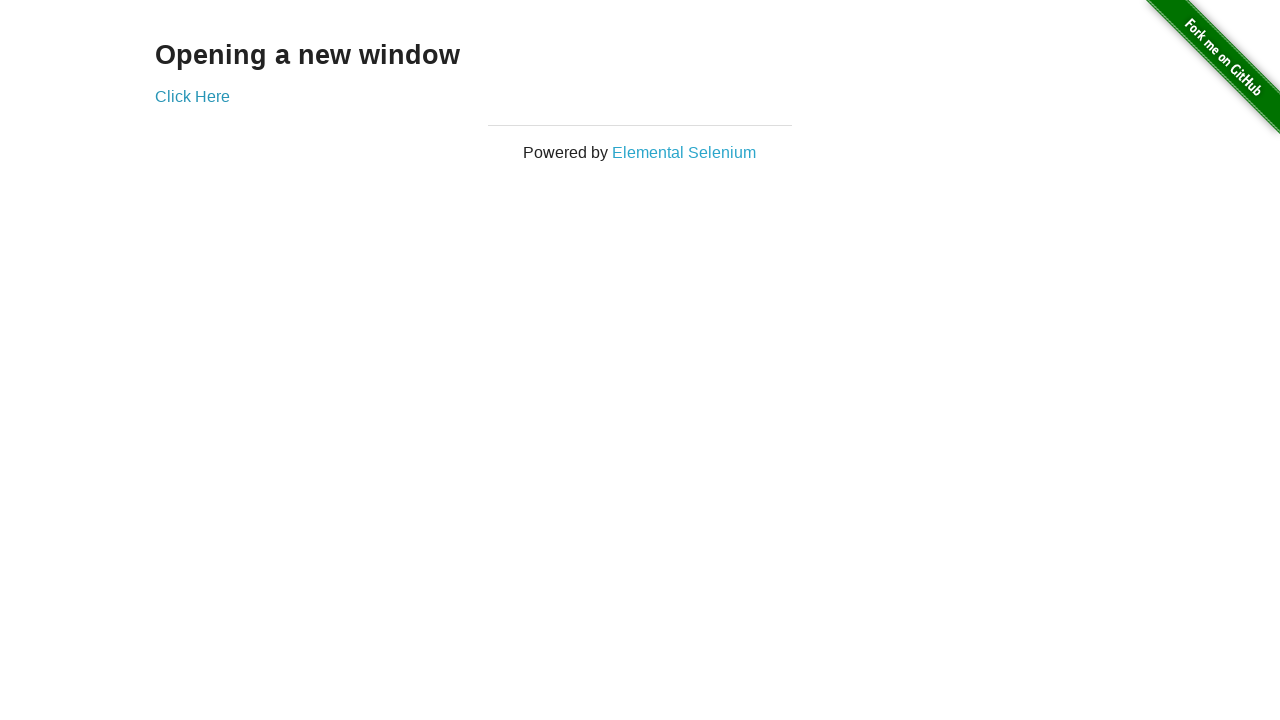

Switched to new window
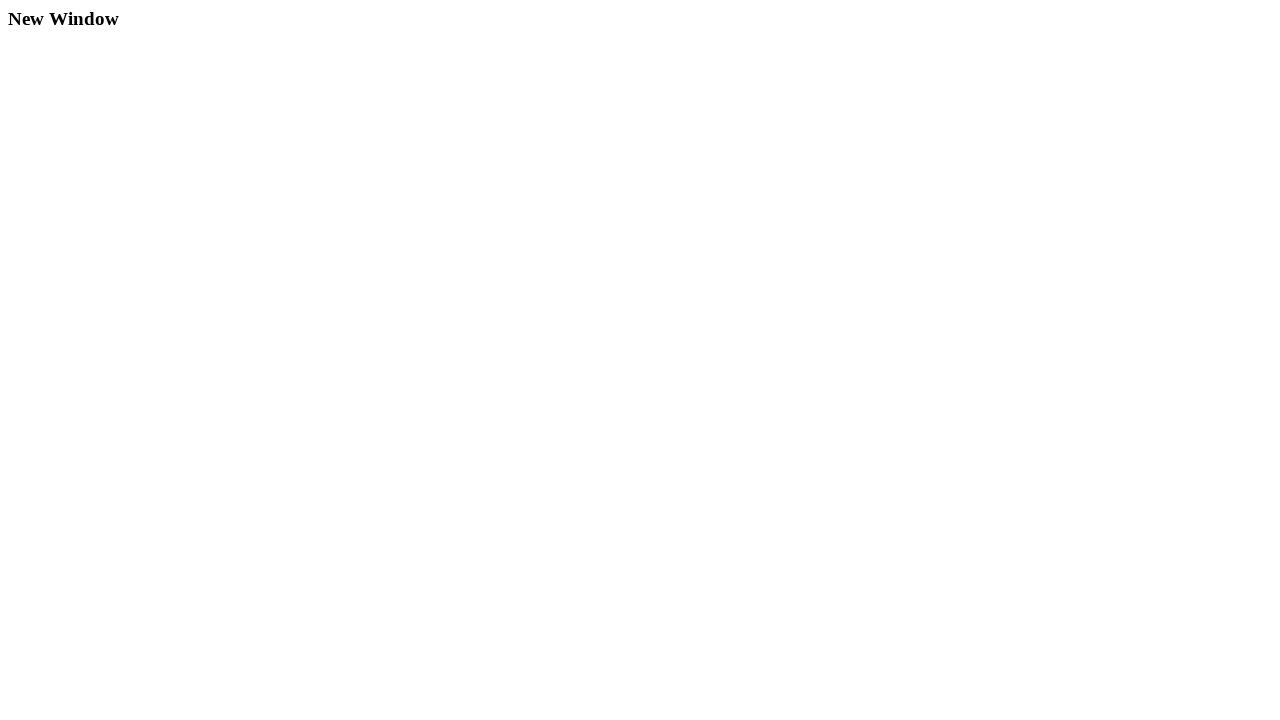

Verified new window title is 'New Window'
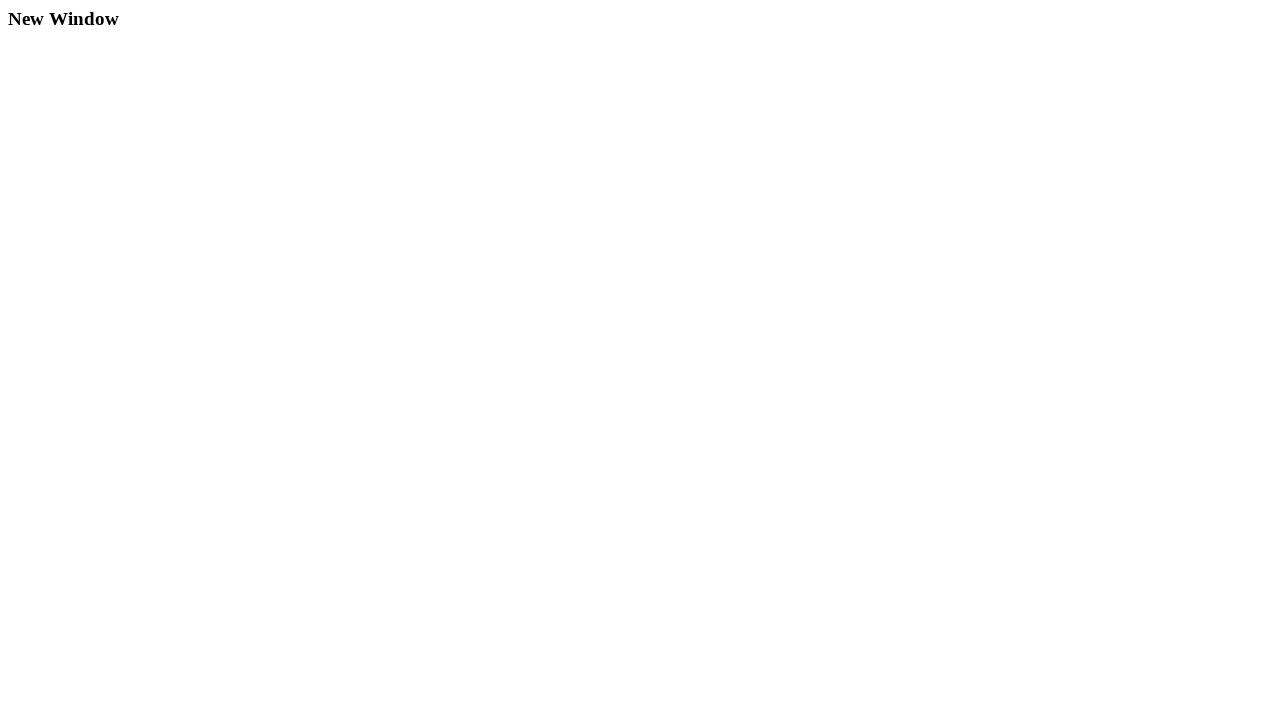

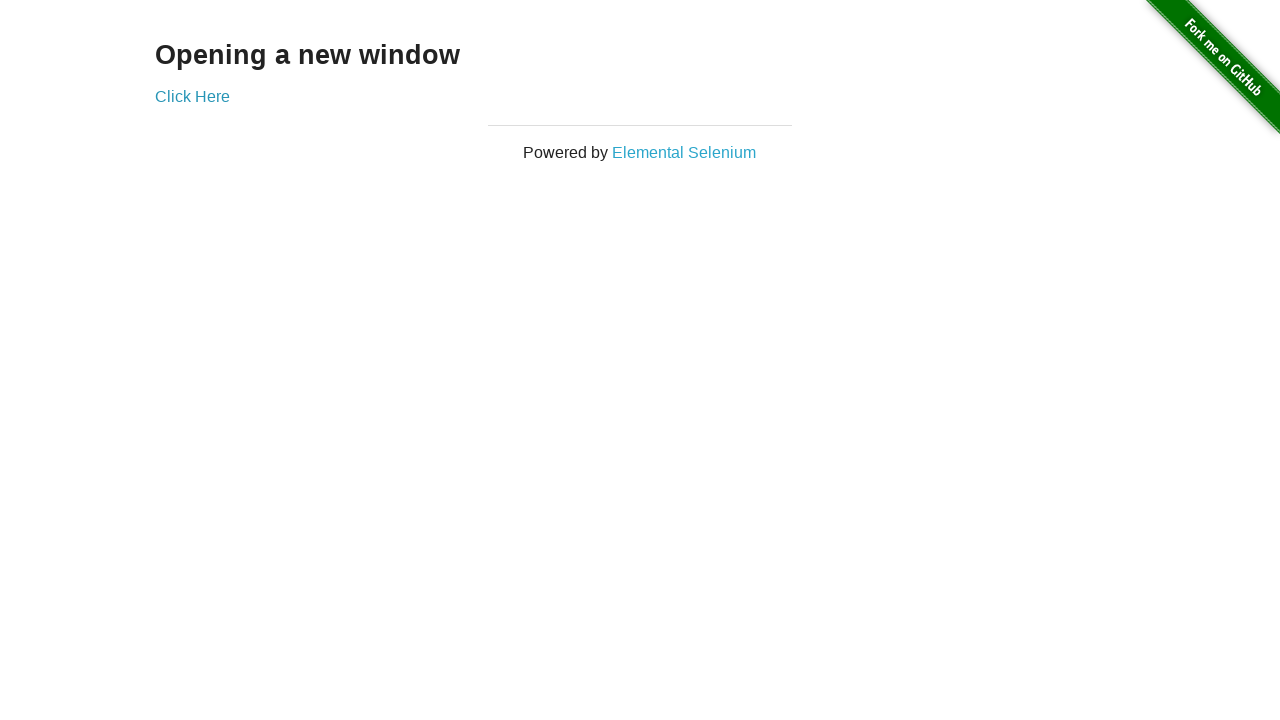